Tests form submission by filling various input fields and verifying field validation states after submission

Starting URL: https://bonigarcia.dev/selenium-webdriver-java/data-types.html

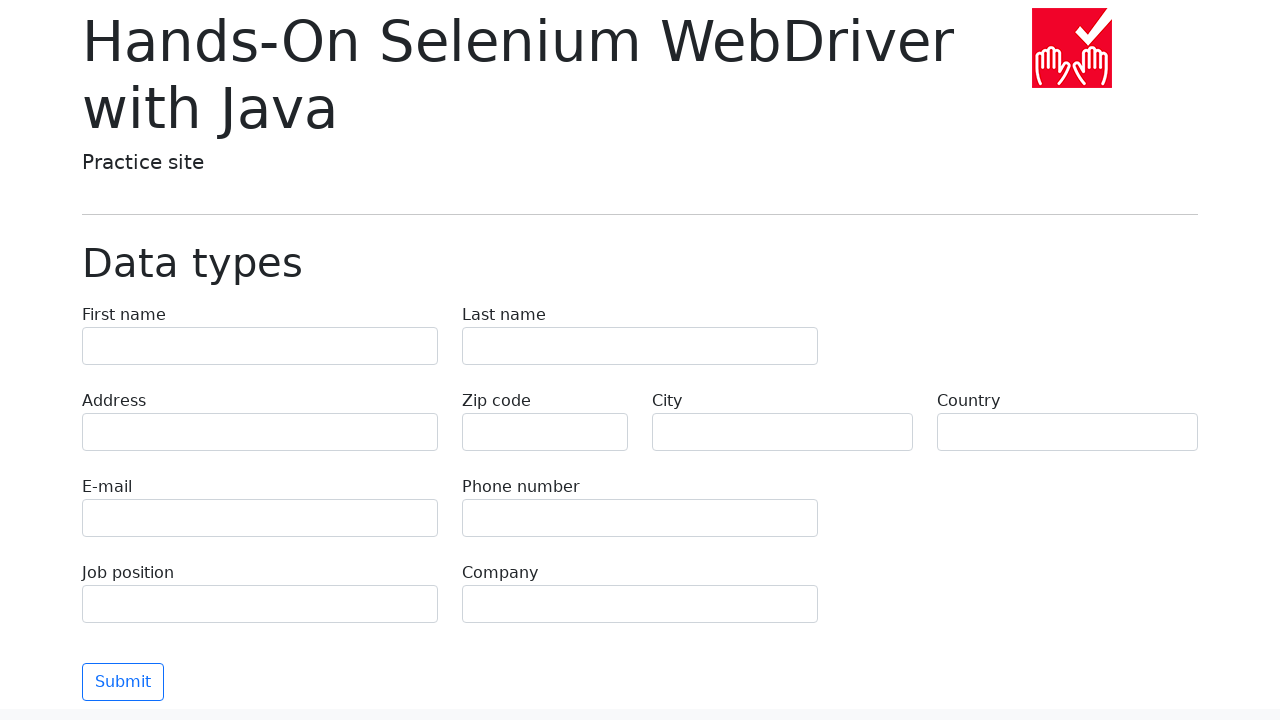

Filled first name field with 'Иван' on input[name='first-name']
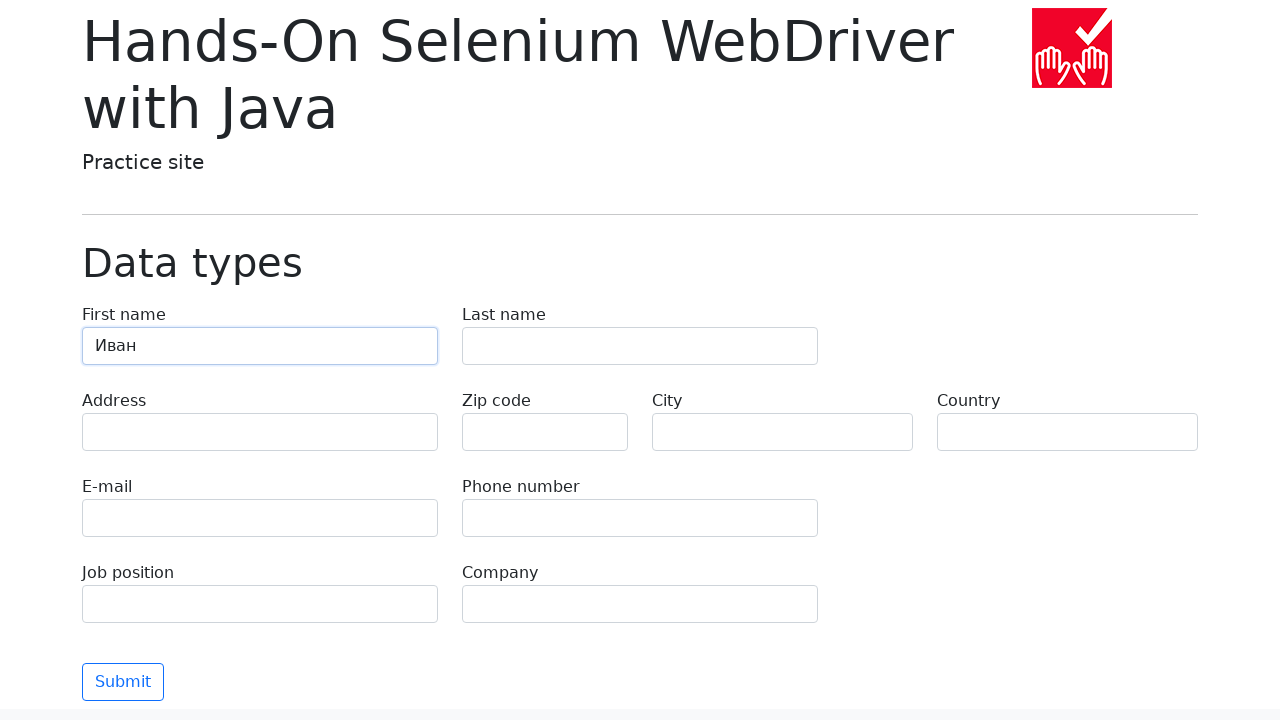

Filled last name field with 'Петров' on input[name='last-name']
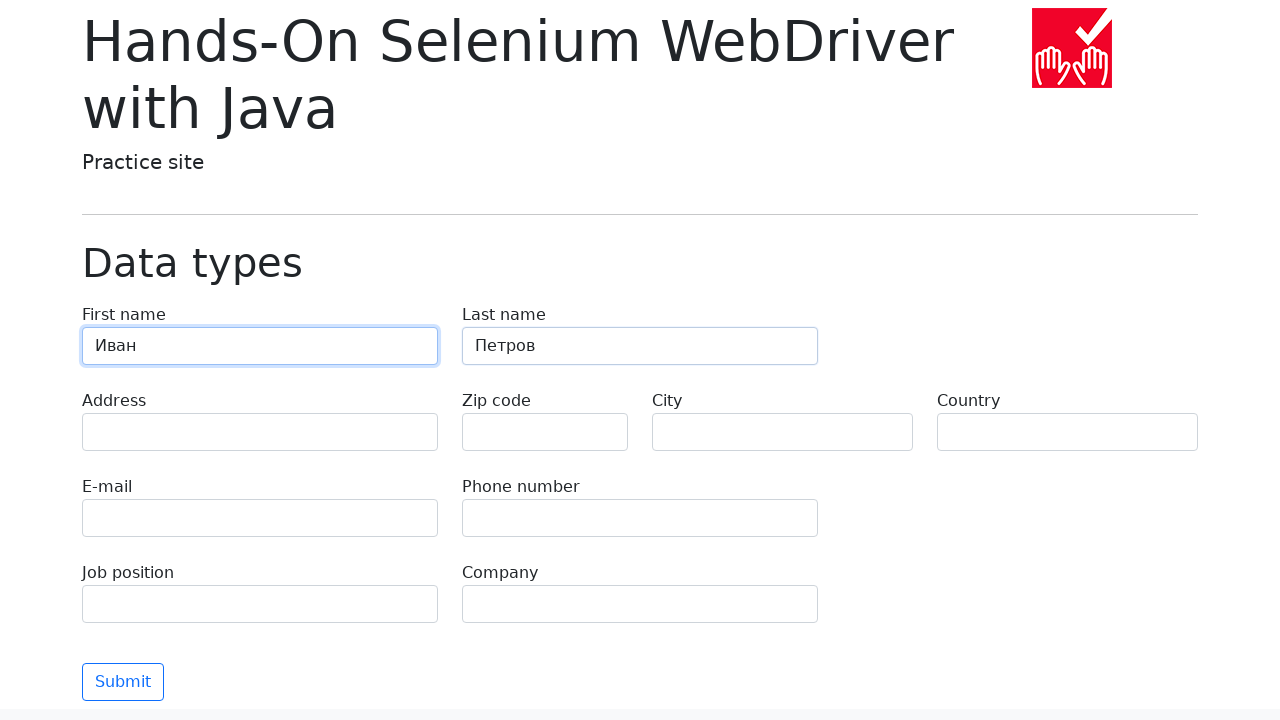

Filled address field with 'Ленина, 55-3' on input[name='address']
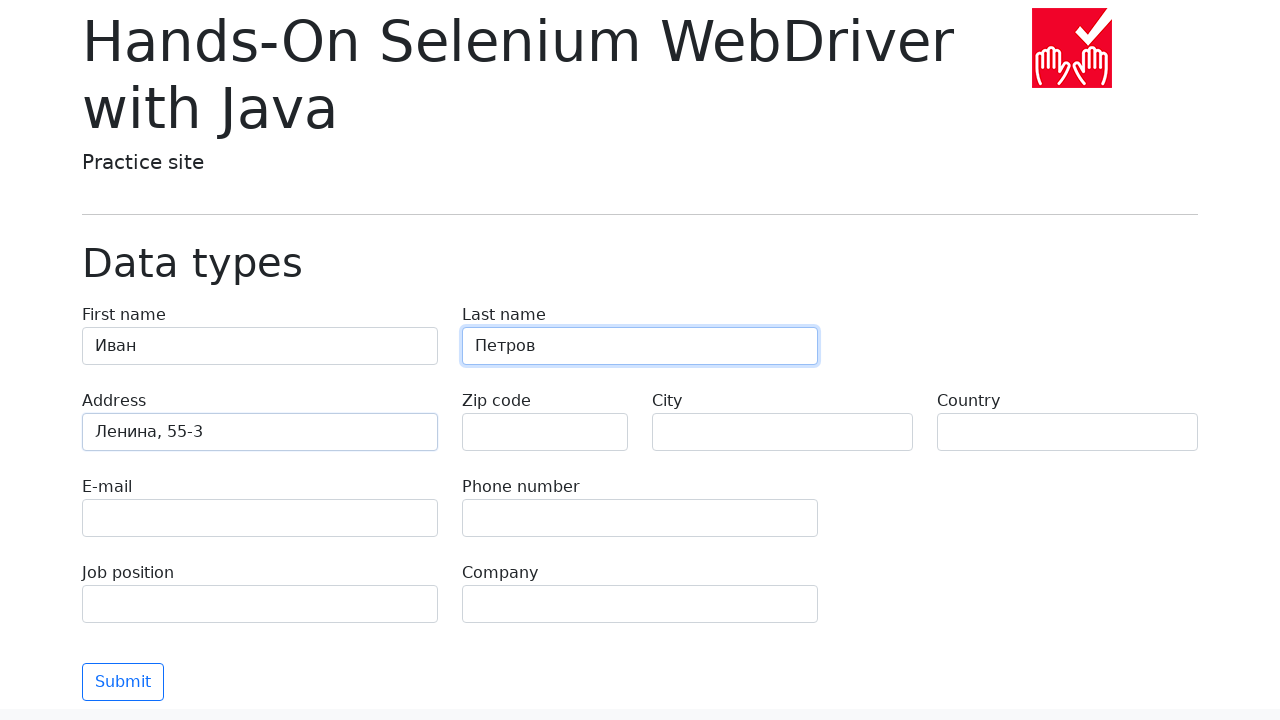

Filled city field with 'Москва' on input[name='city']
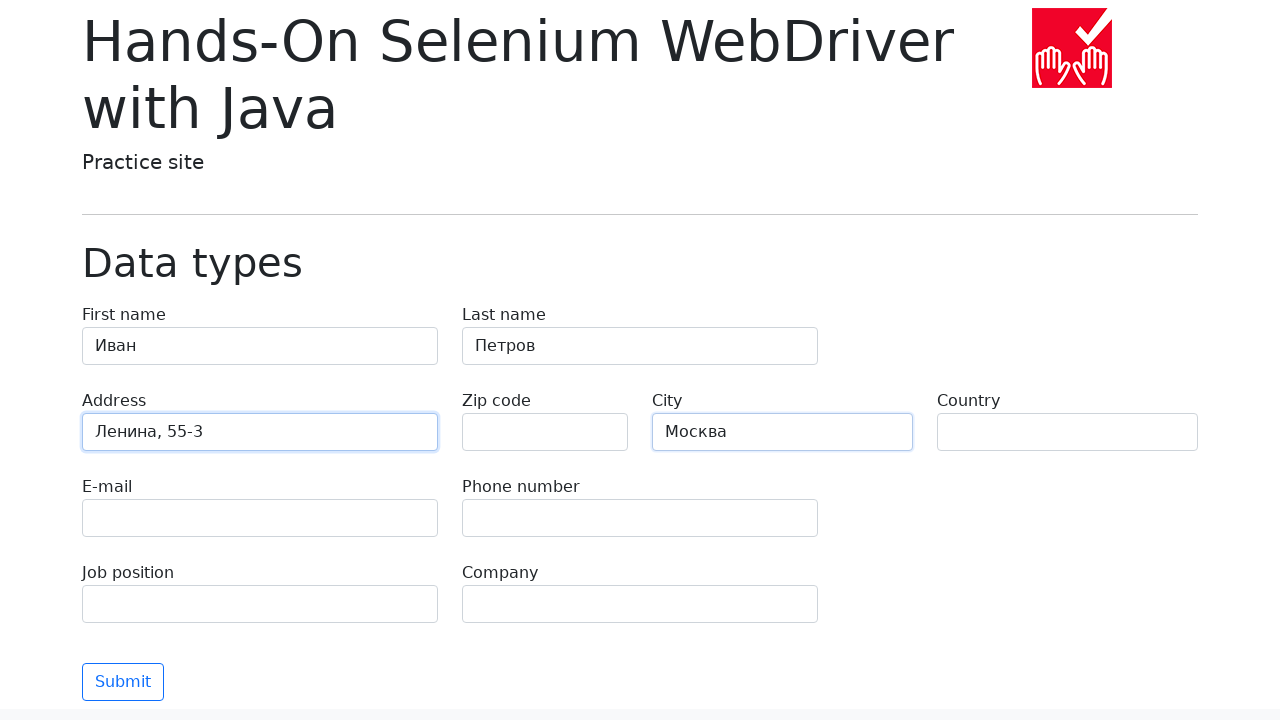

Filled country field with 'Россия' on input[name='country']
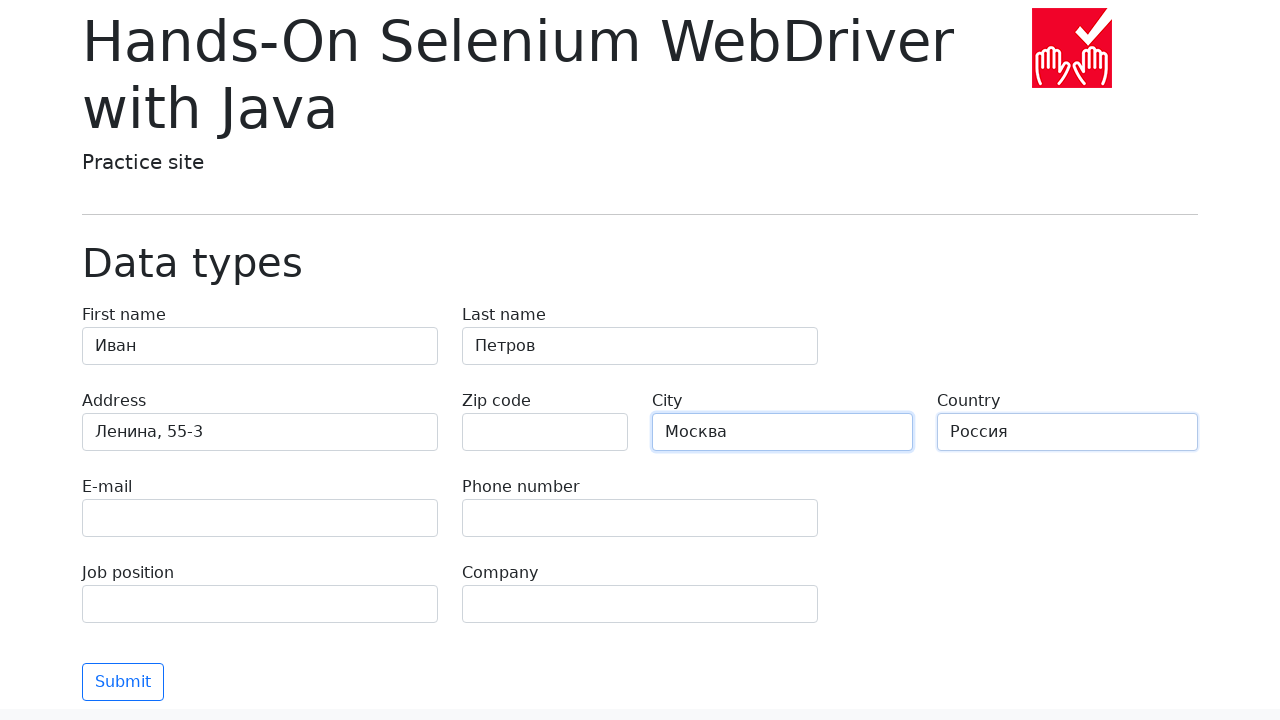

Filled email field with 'test@skypro.com' on input[name='e-mail']
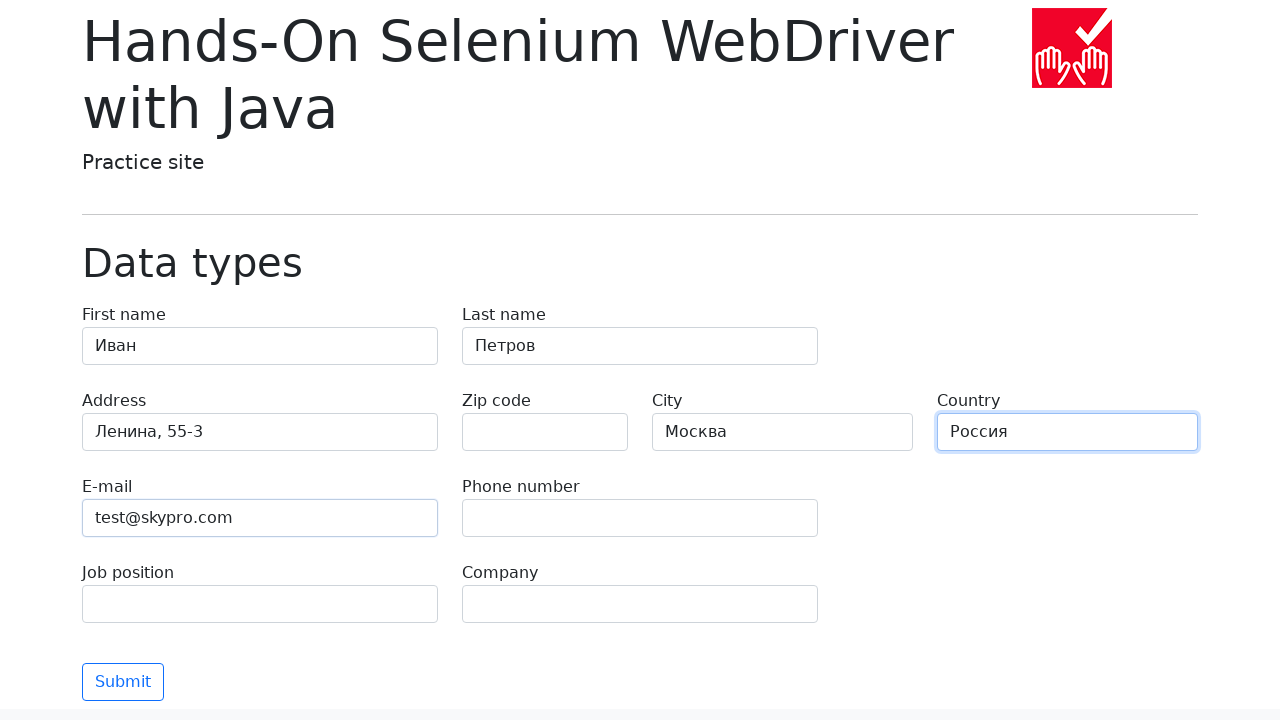

Filled phone field with '+7985899998787' on input[name='phone']
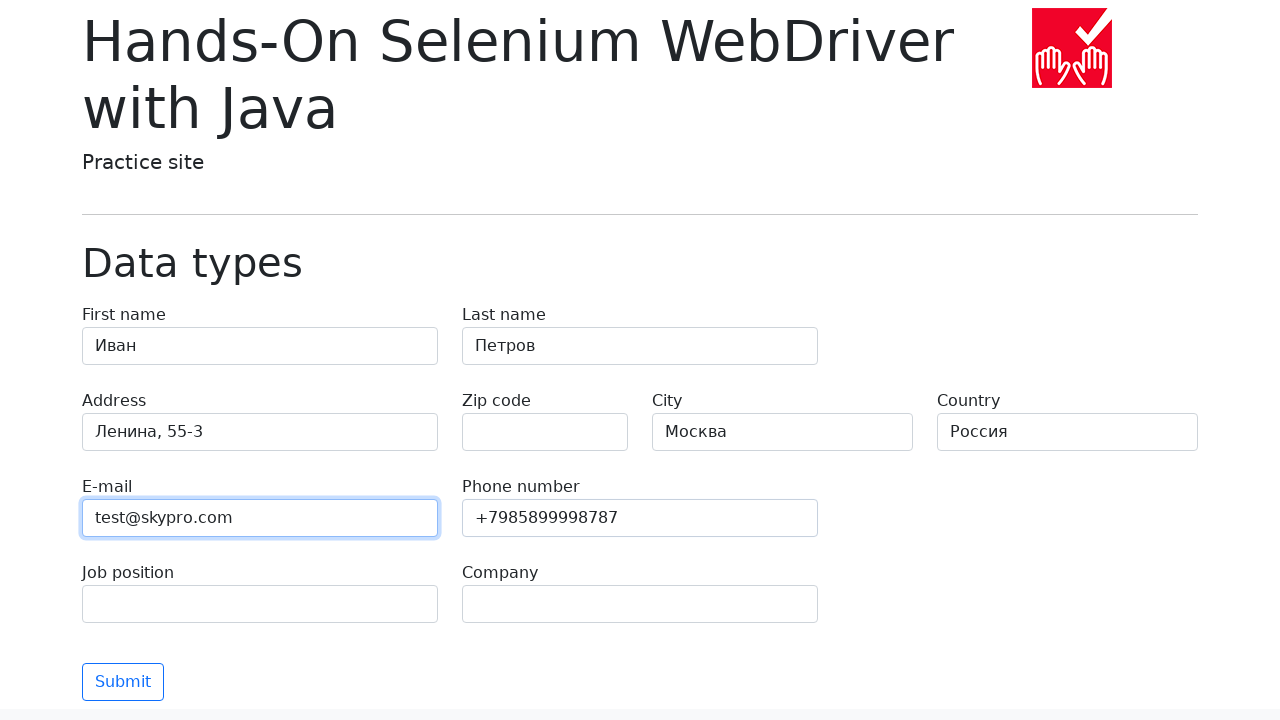

Filled job position field with 'QA' on input[name='job-position']
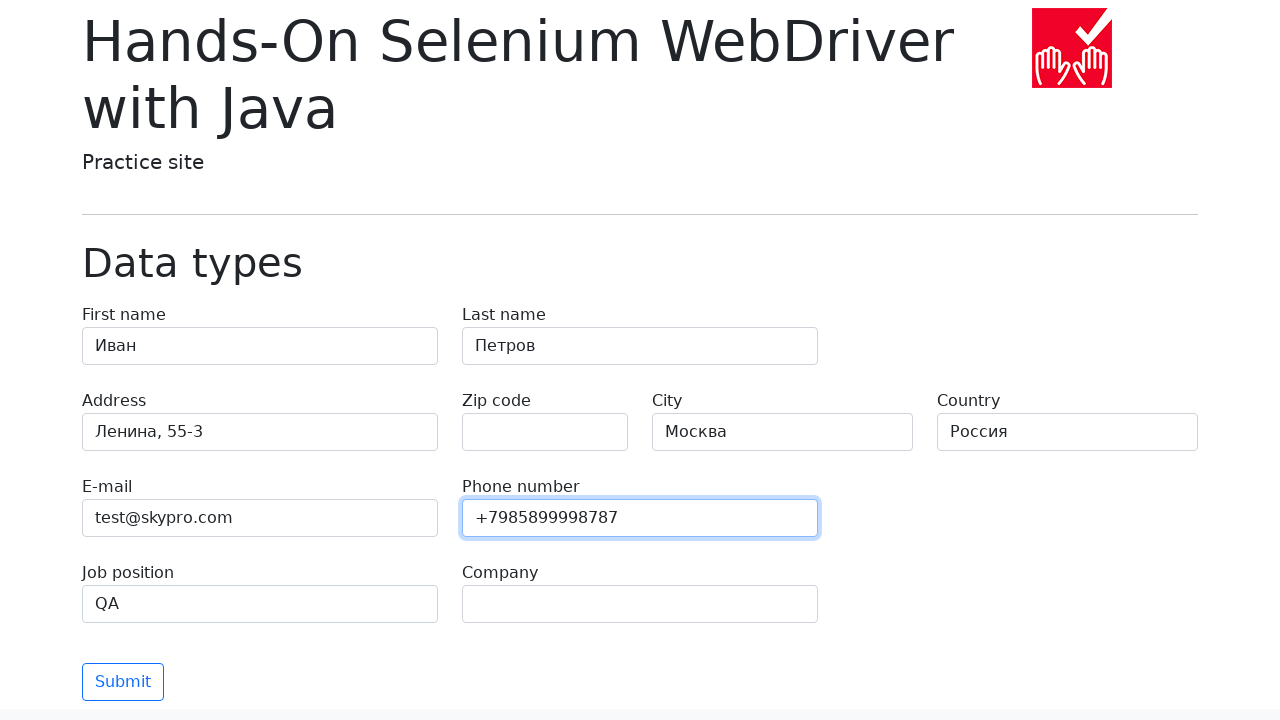

Filled company field with 'SkyPro' on input[name='company']
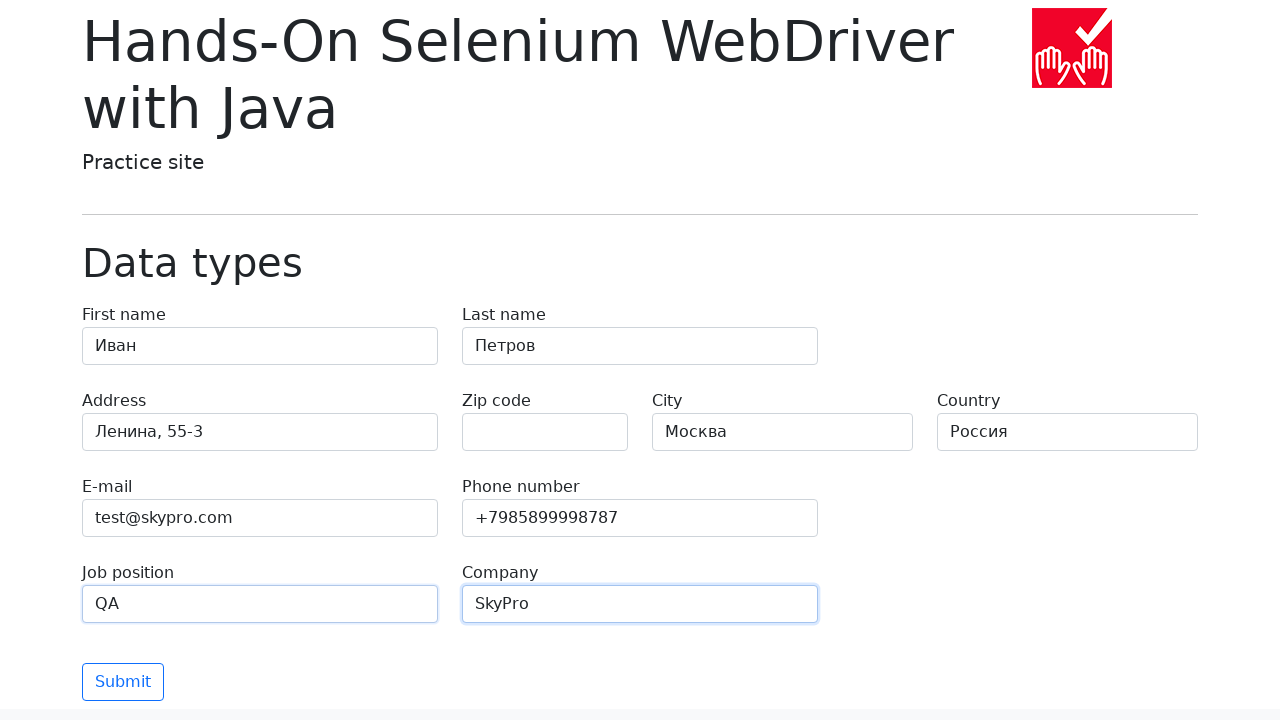

Clicked submit button to submit the form at (123, 682) on button[type='submit']
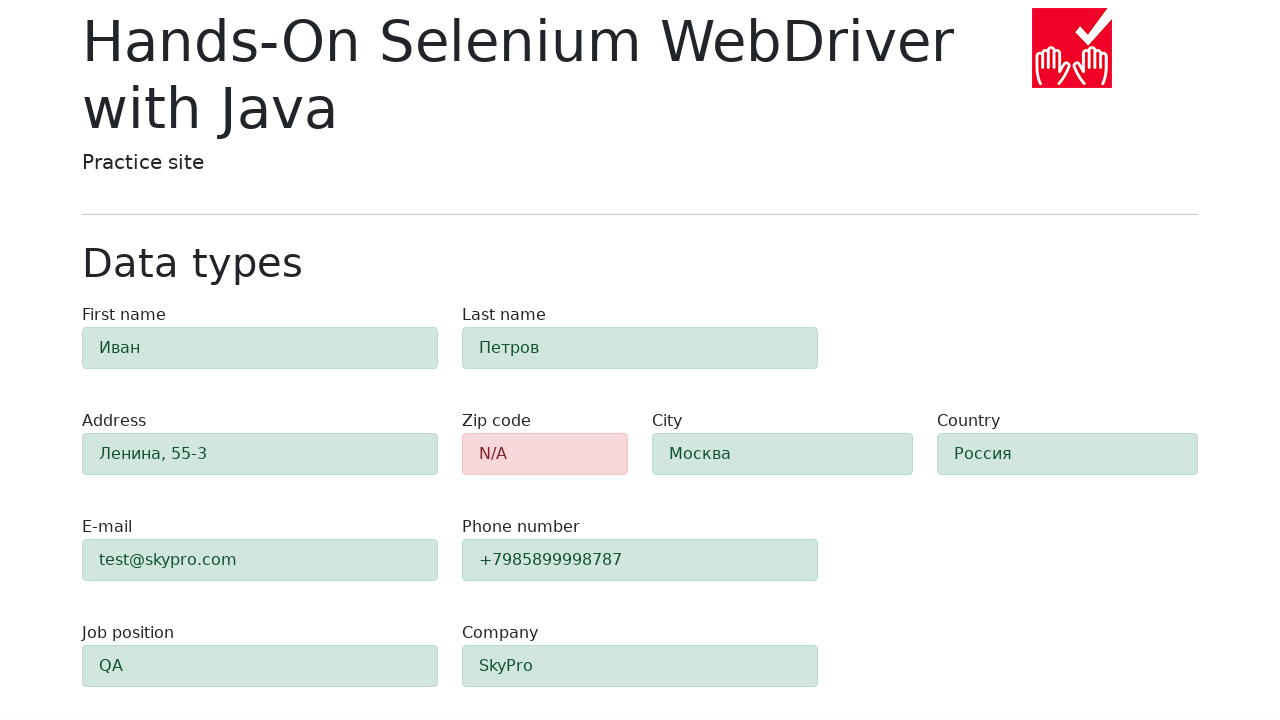

Located zip code field to verify error state
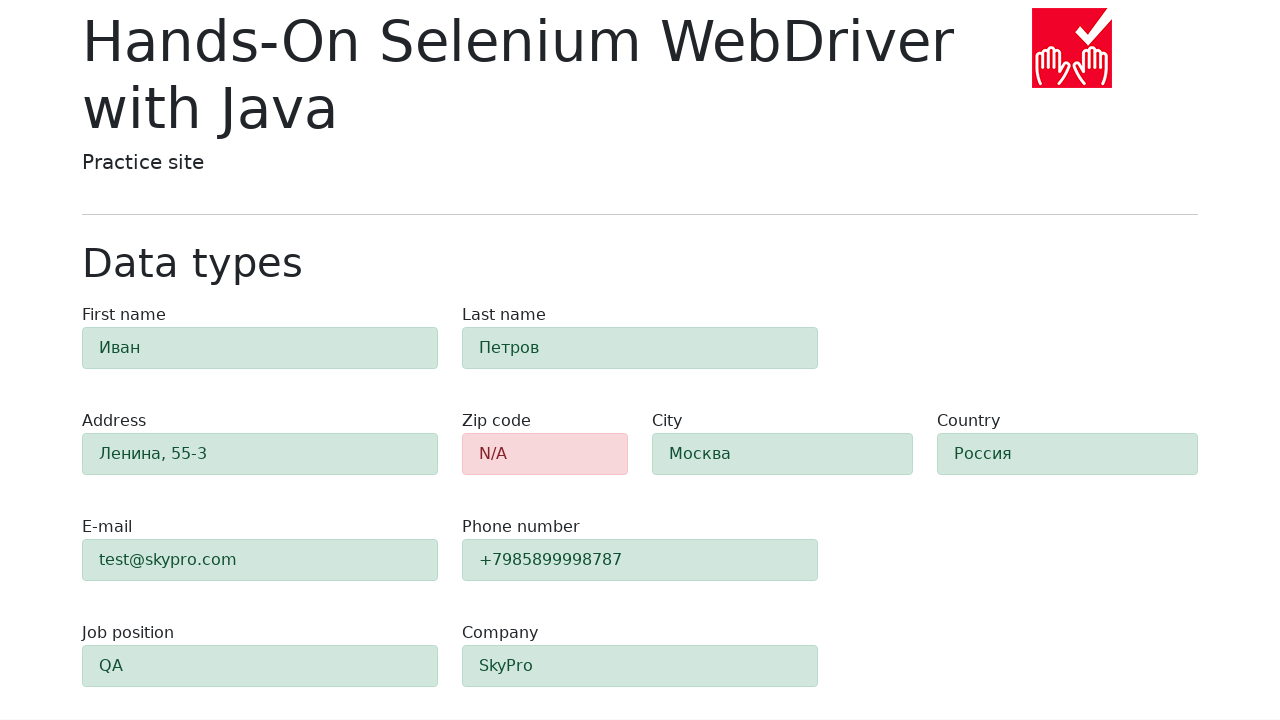

Verified that zip code field has alert-danger class (validation error)
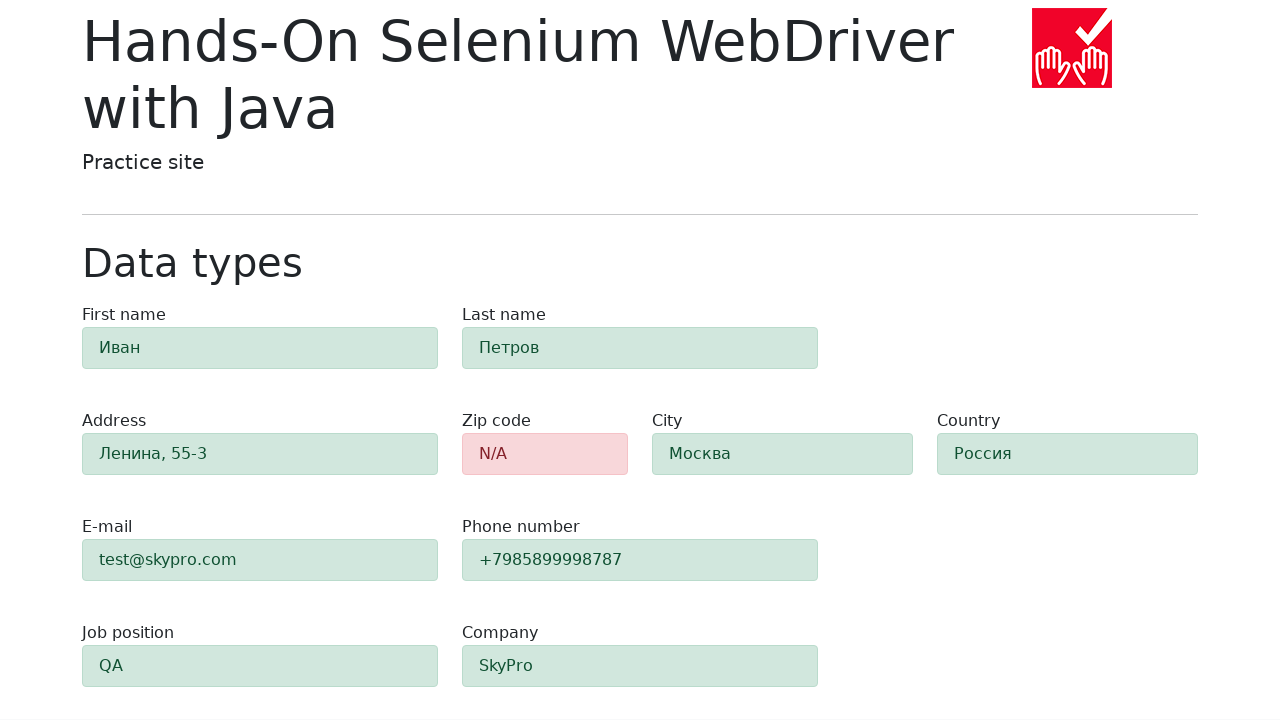

Located all fields with alert-success class
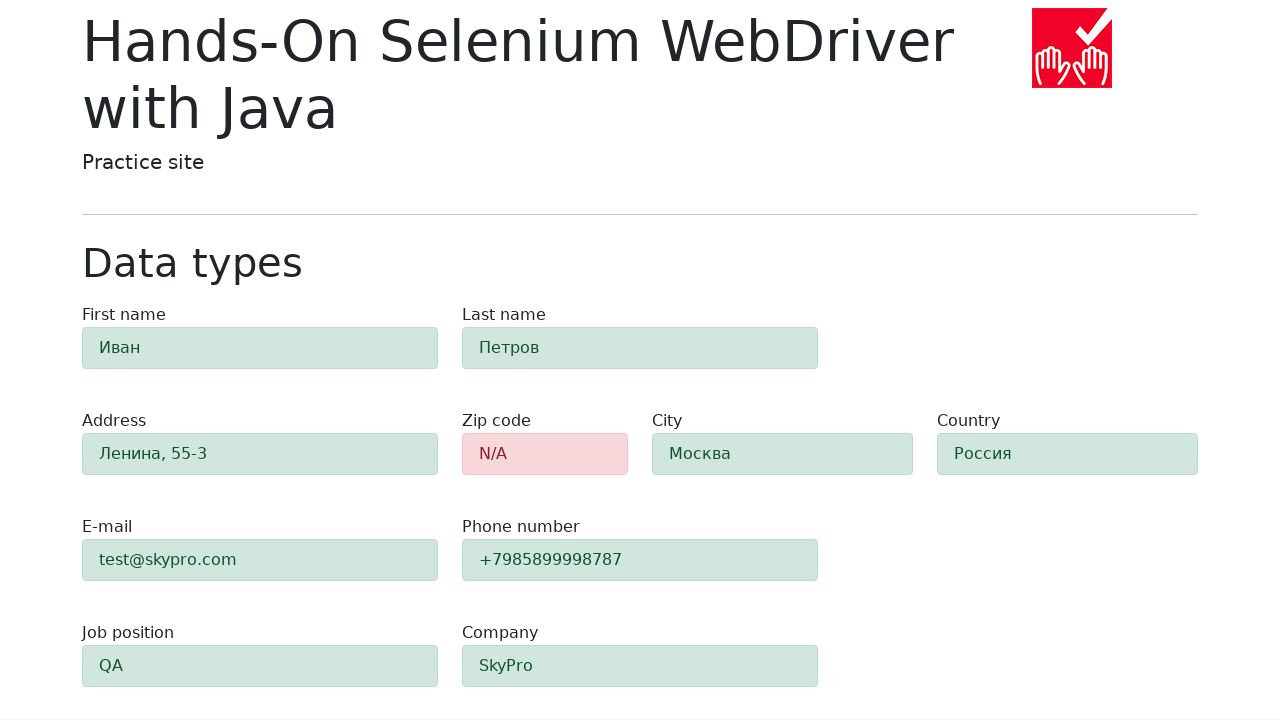

Verified that exactly 9 fields have success state (alert-success)
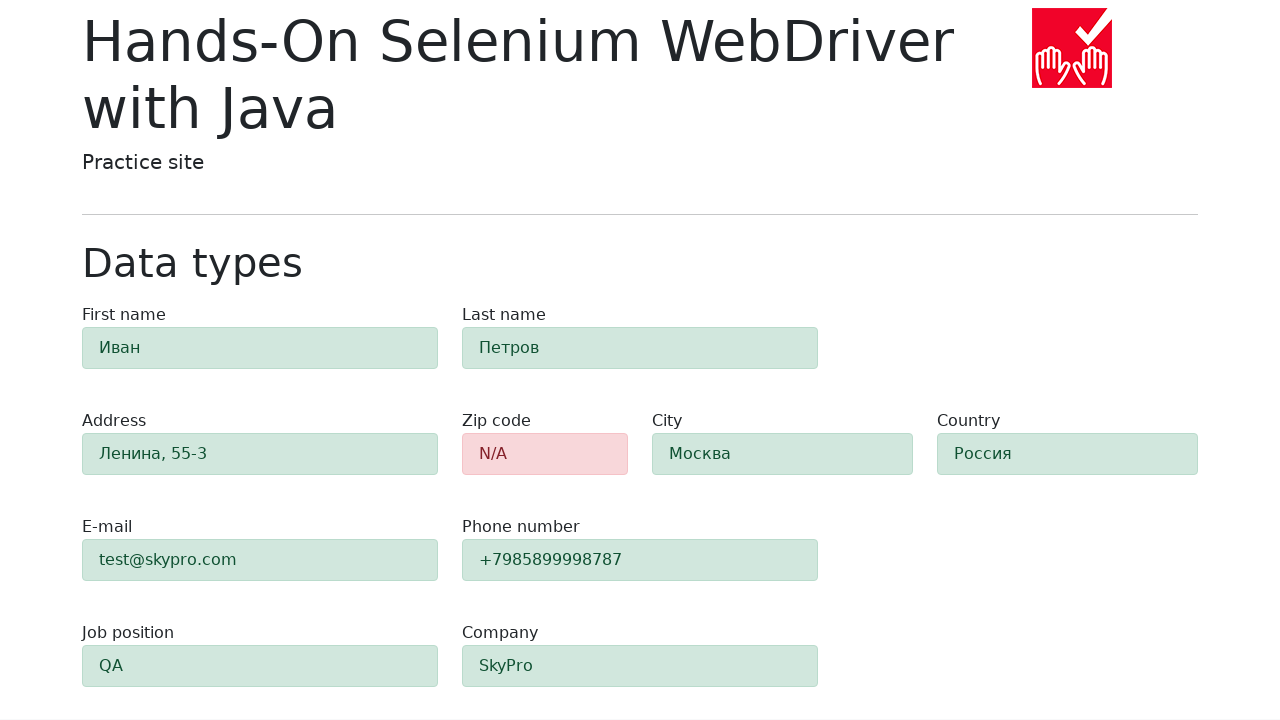

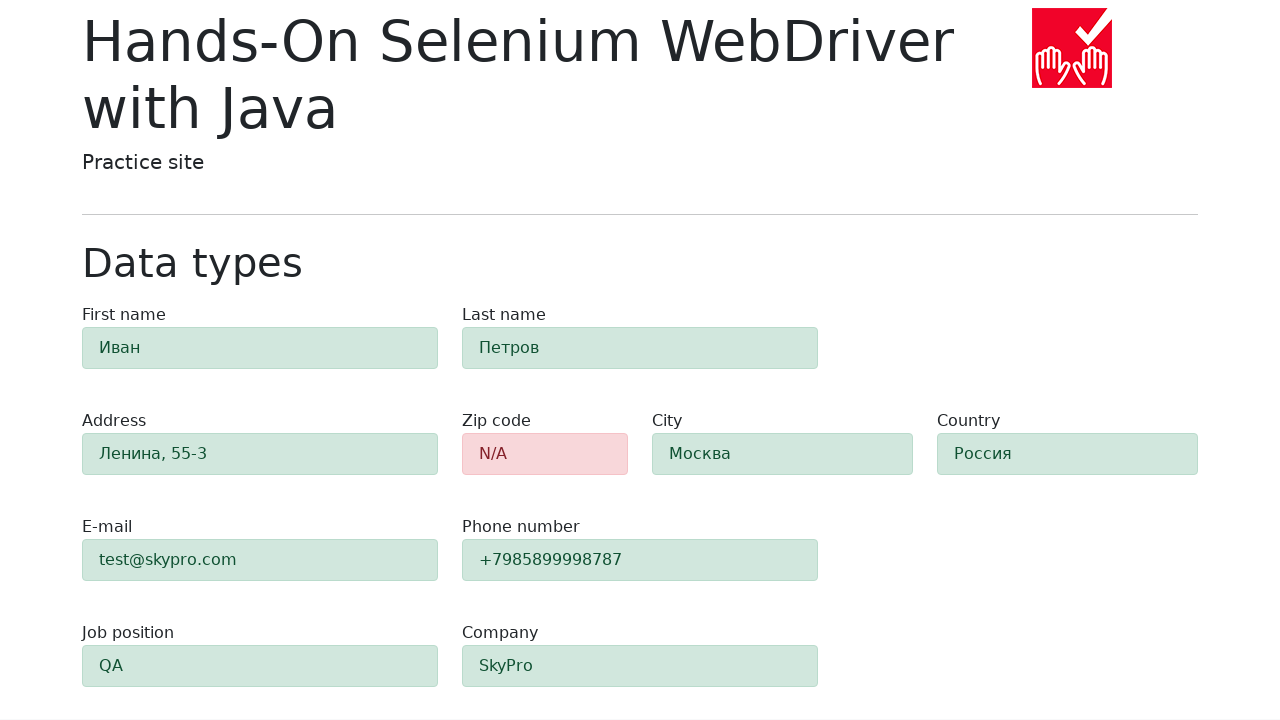